Tests the onboarding flow by navigating through 6 onboarding screens using the Next button, verifying that the user is eventually redirected to the login page.

Starting URL: https://traxionpay-app.web.app/#/login

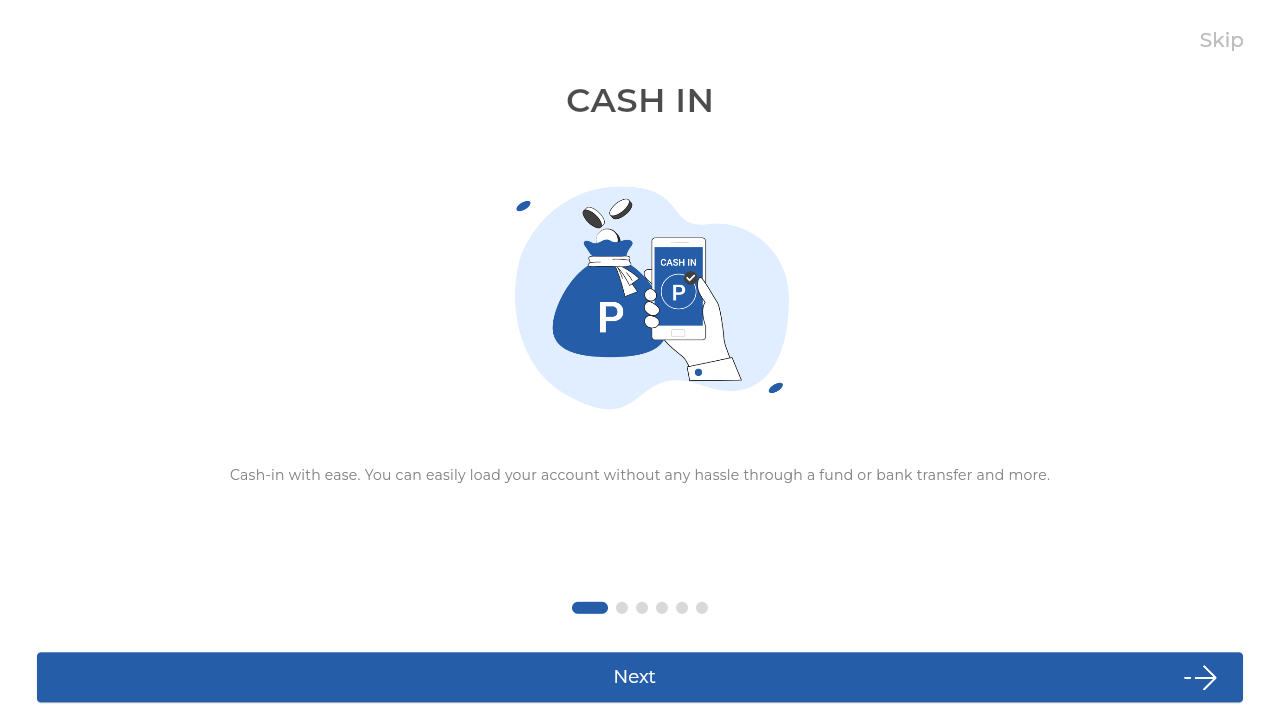

Redirected to onboarding page
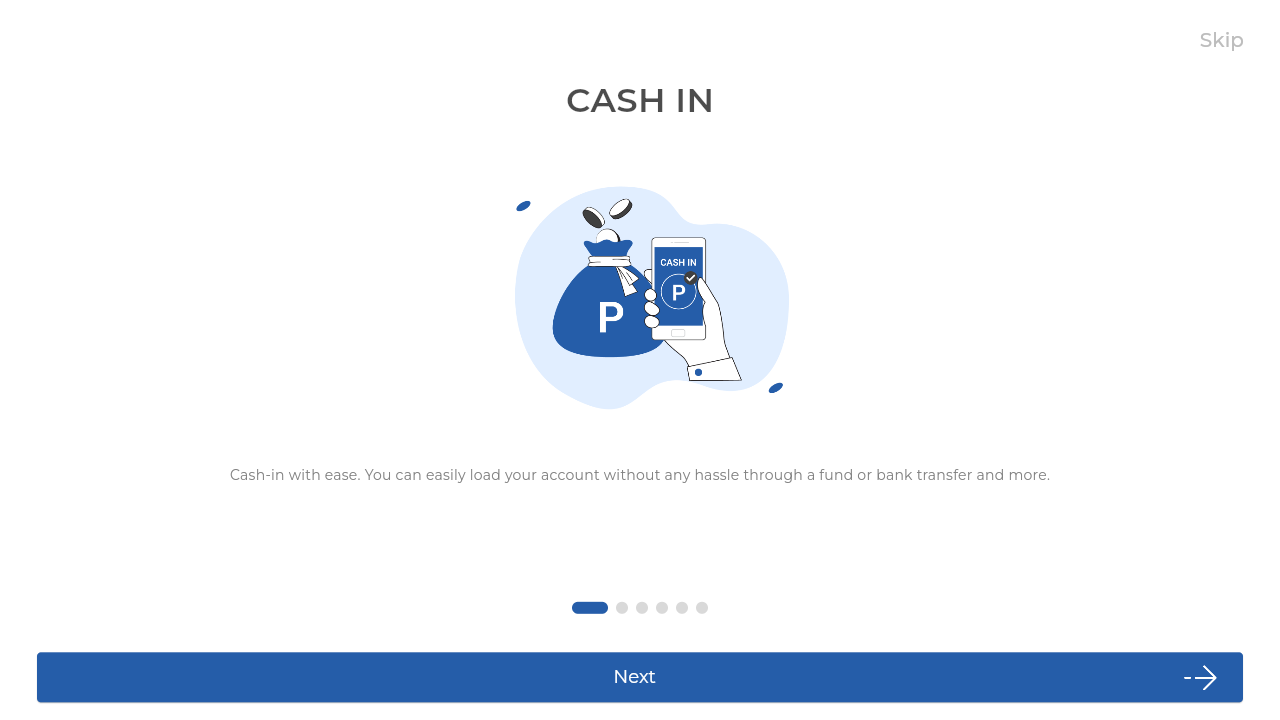

Verified onboarding element is visible
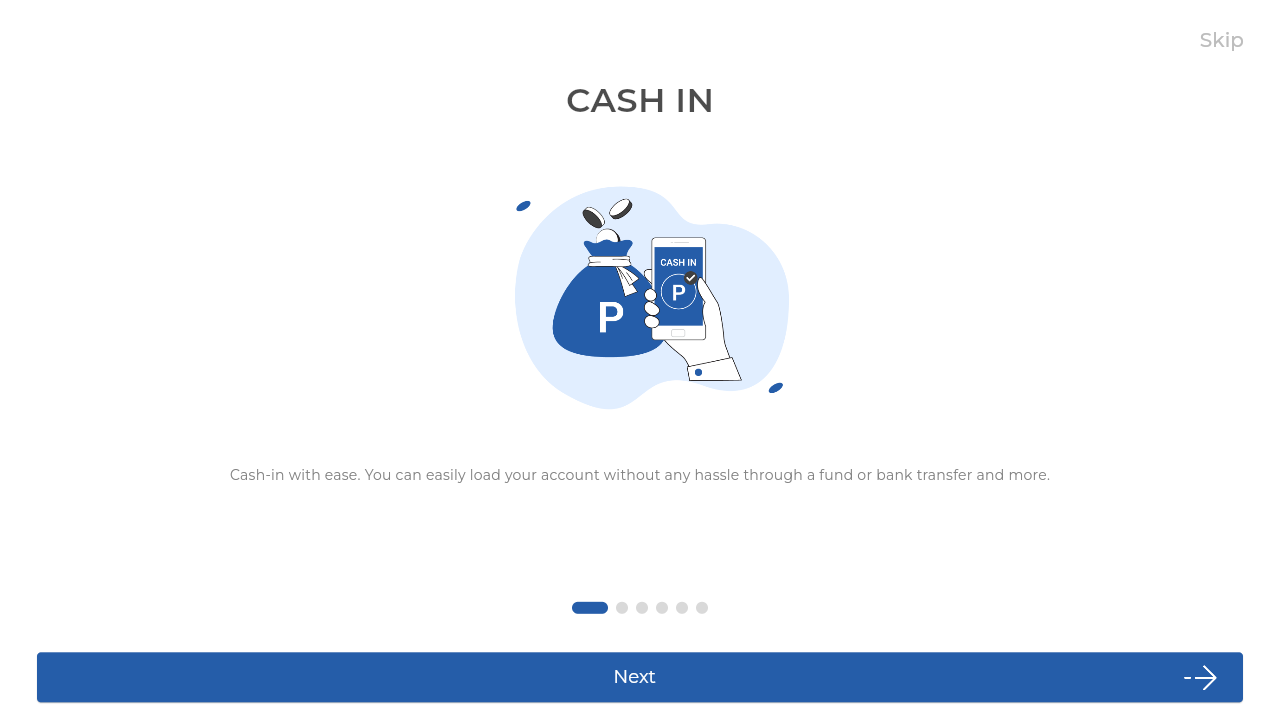

Clicked Next button on onboarding screen 1 at (640, 677) on internal:role=button[name="Next"i]
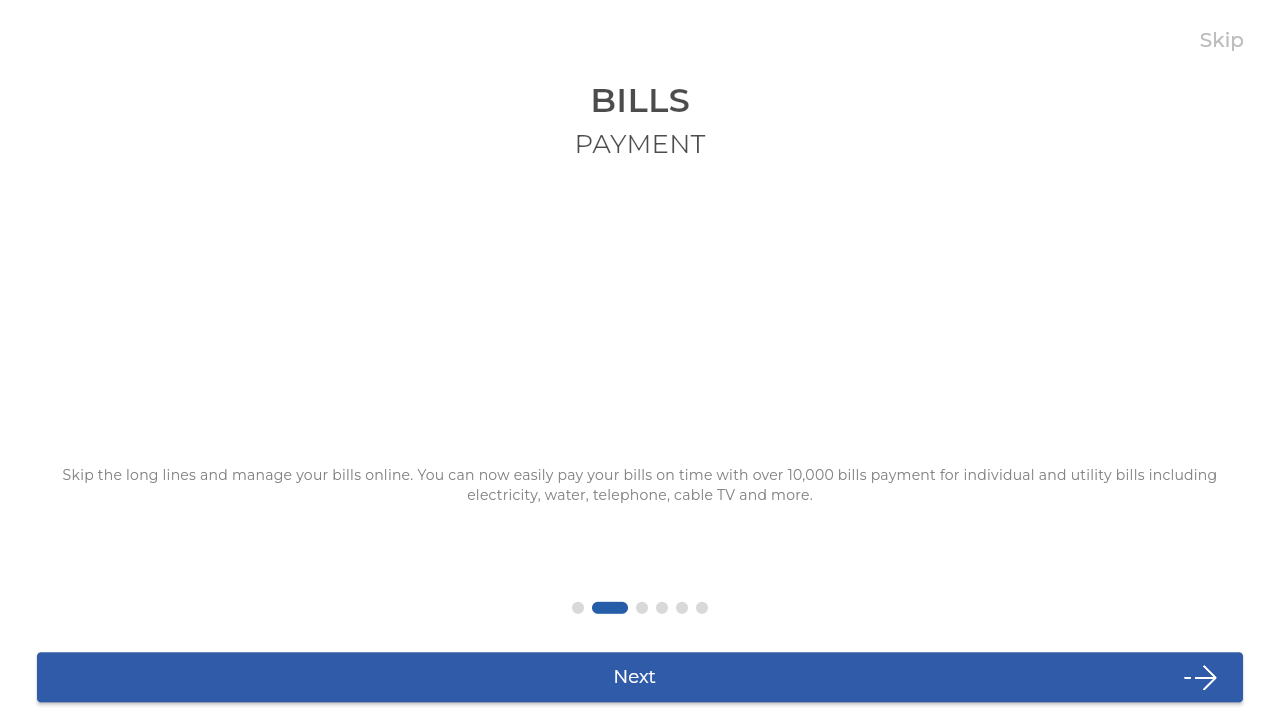

Waited for onboarding screen 1 to transition
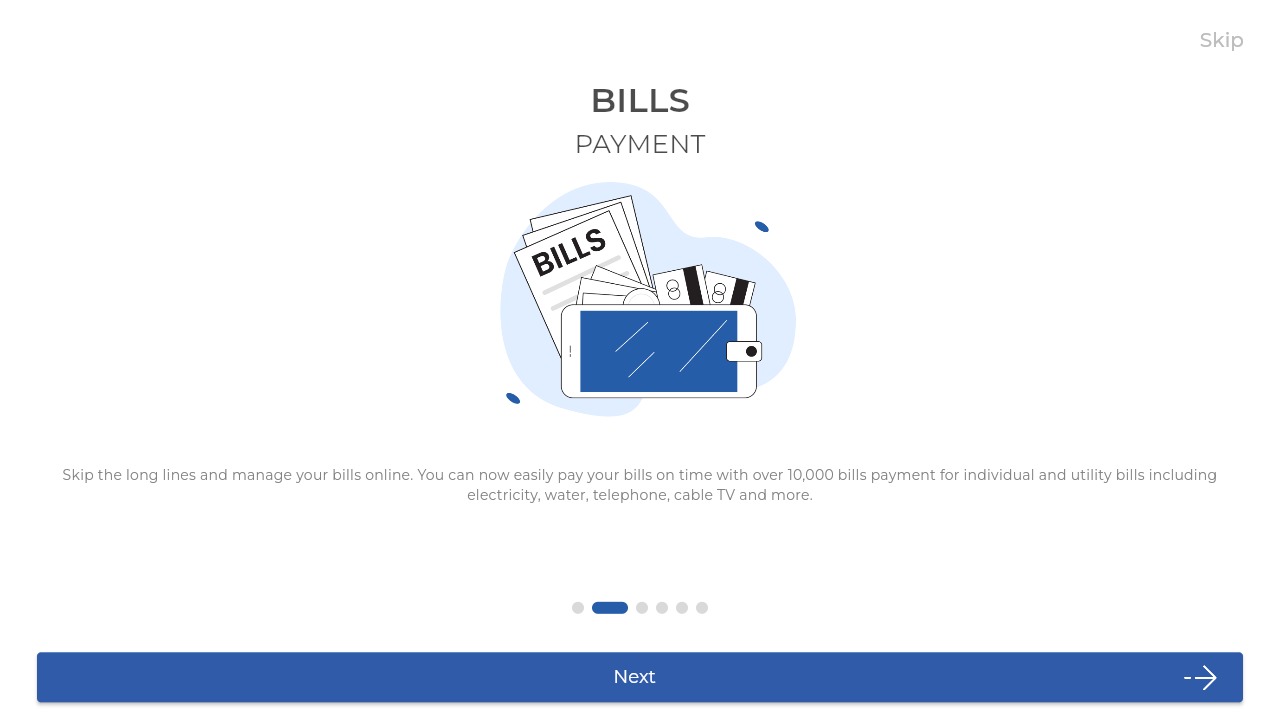

Clicked Next button on onboarding screen 2 at (640, 677) on internal:role=button[name="Next"i]
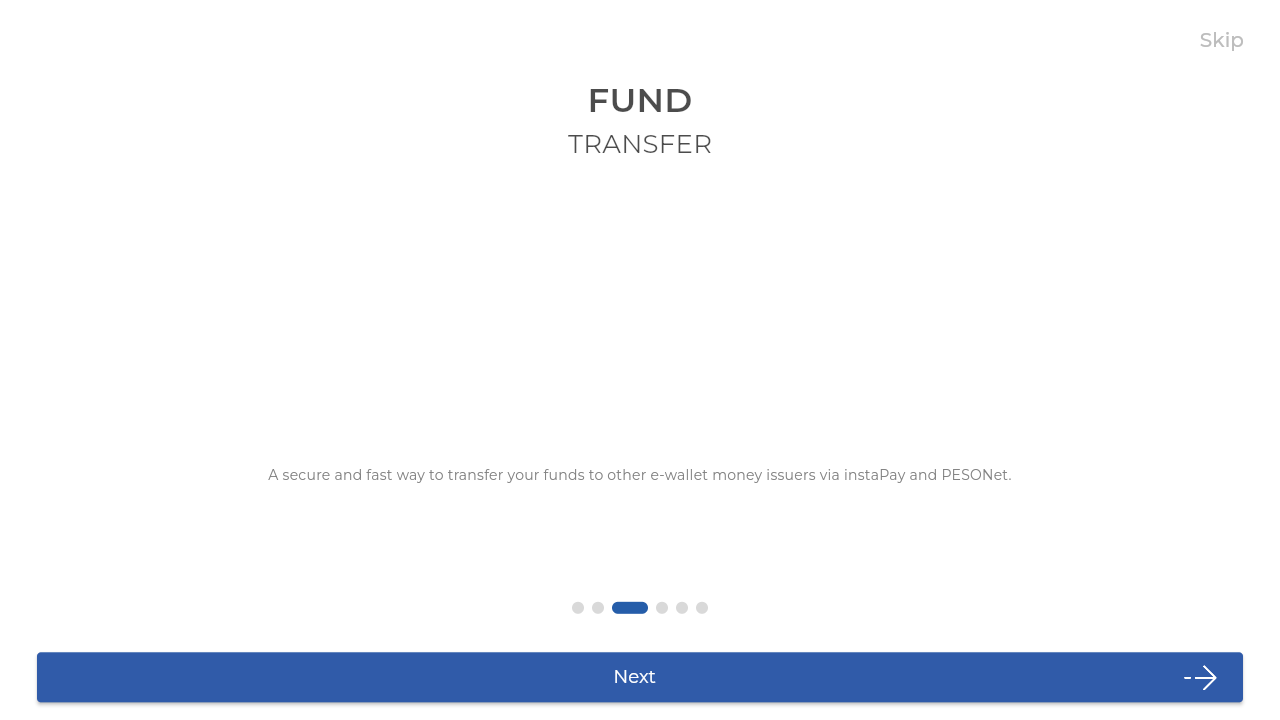

Waited for onboarding screen 2 to transition
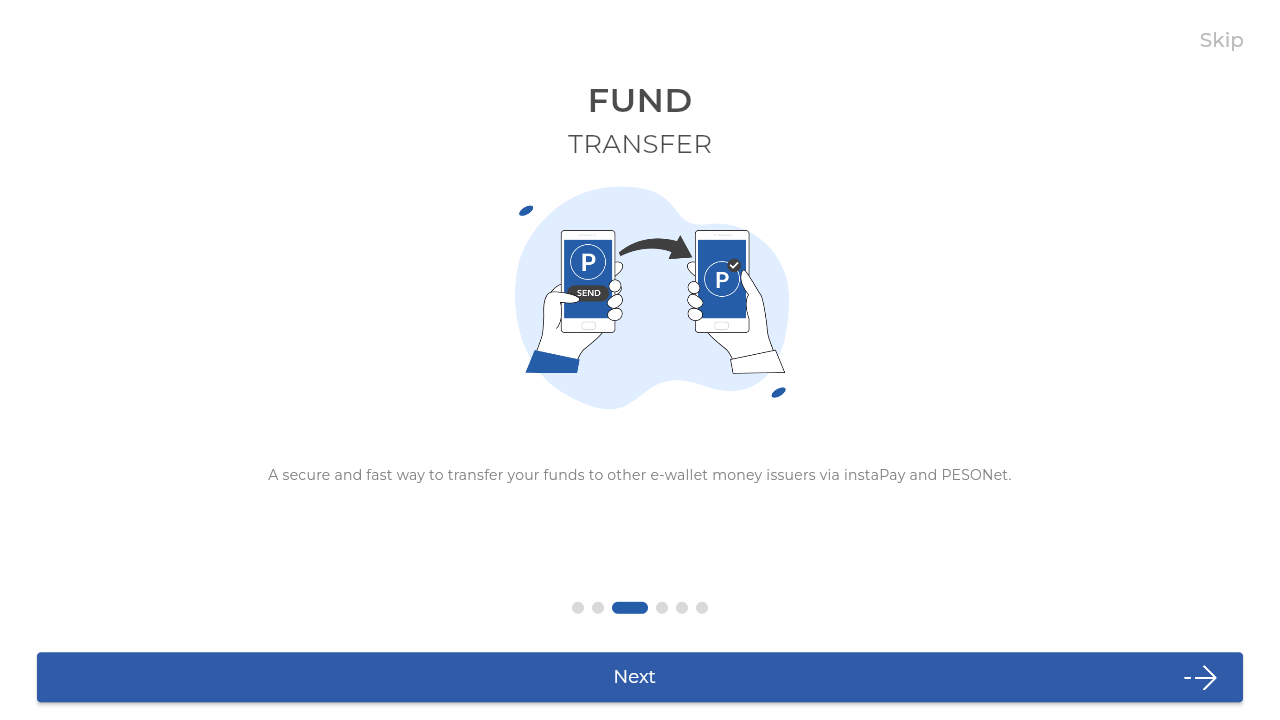

Clicked Next button on onboarding screen 3 at (640, 677) on internal:role=button[name="Next"i]
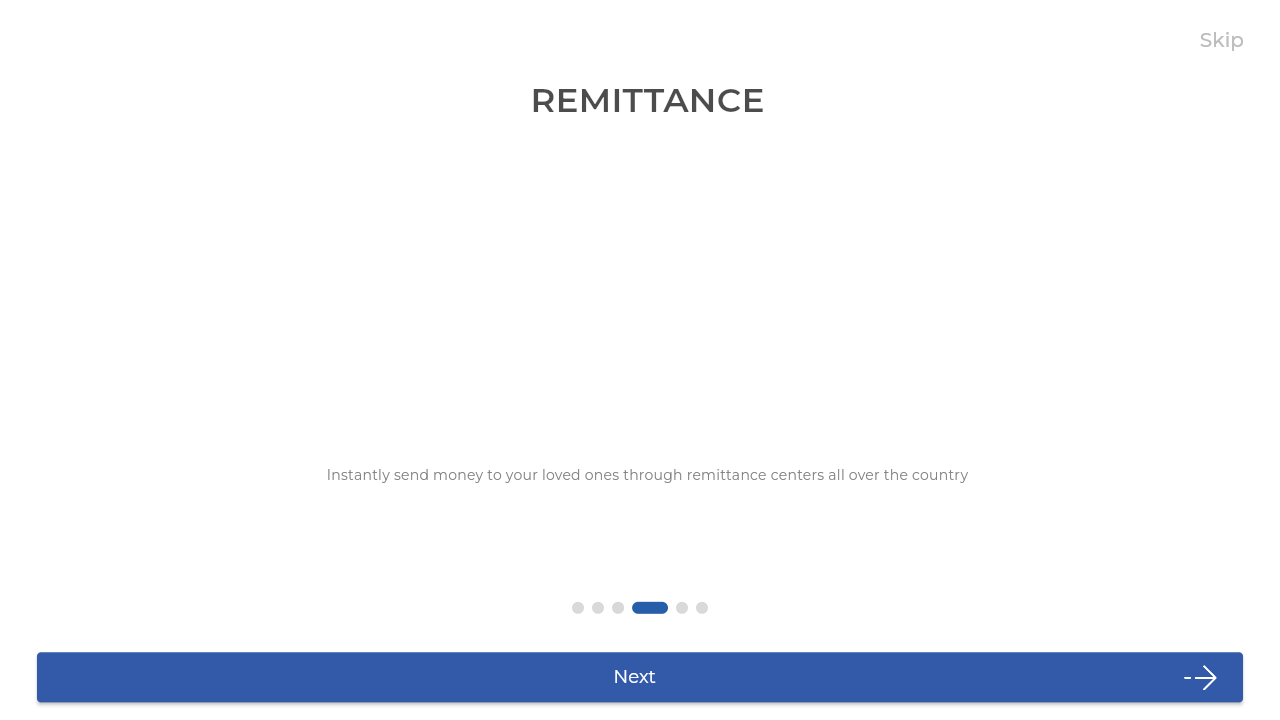

Waited for onboarding screen 3 to transition
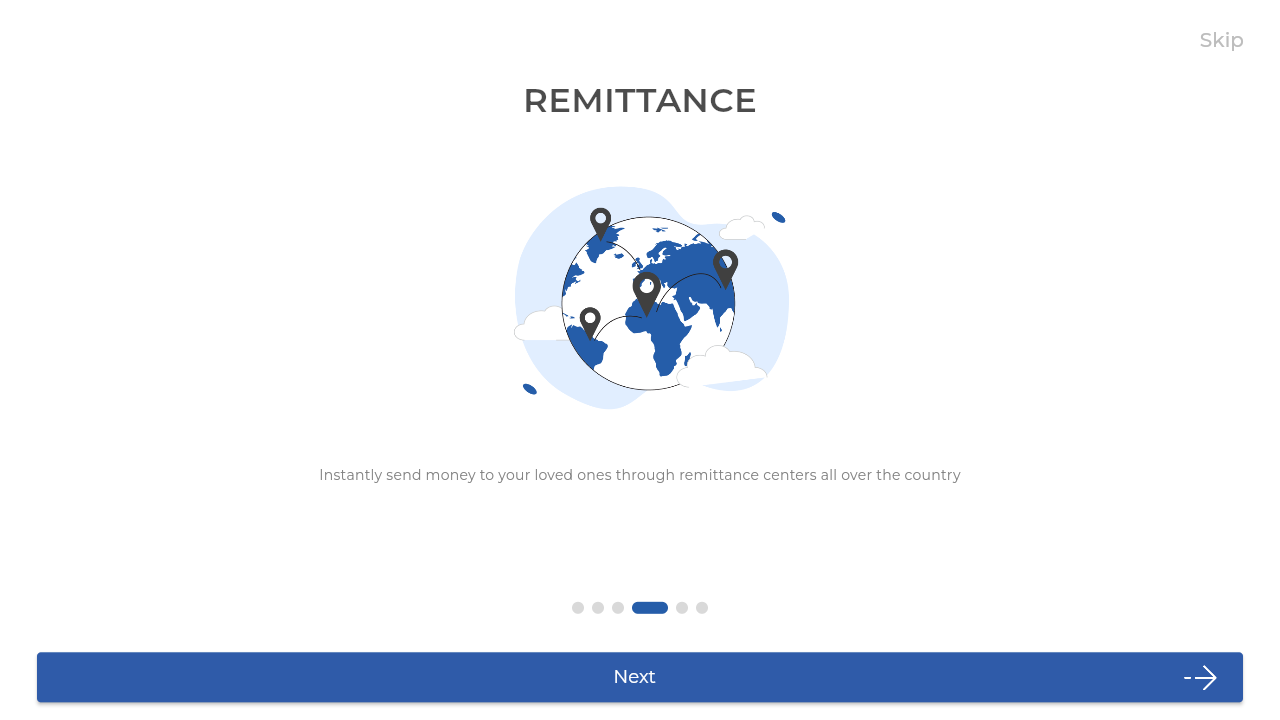

Clicked Next button on onboarding screen 4 at (640, 677) on internal:role=button[name="Next"i]
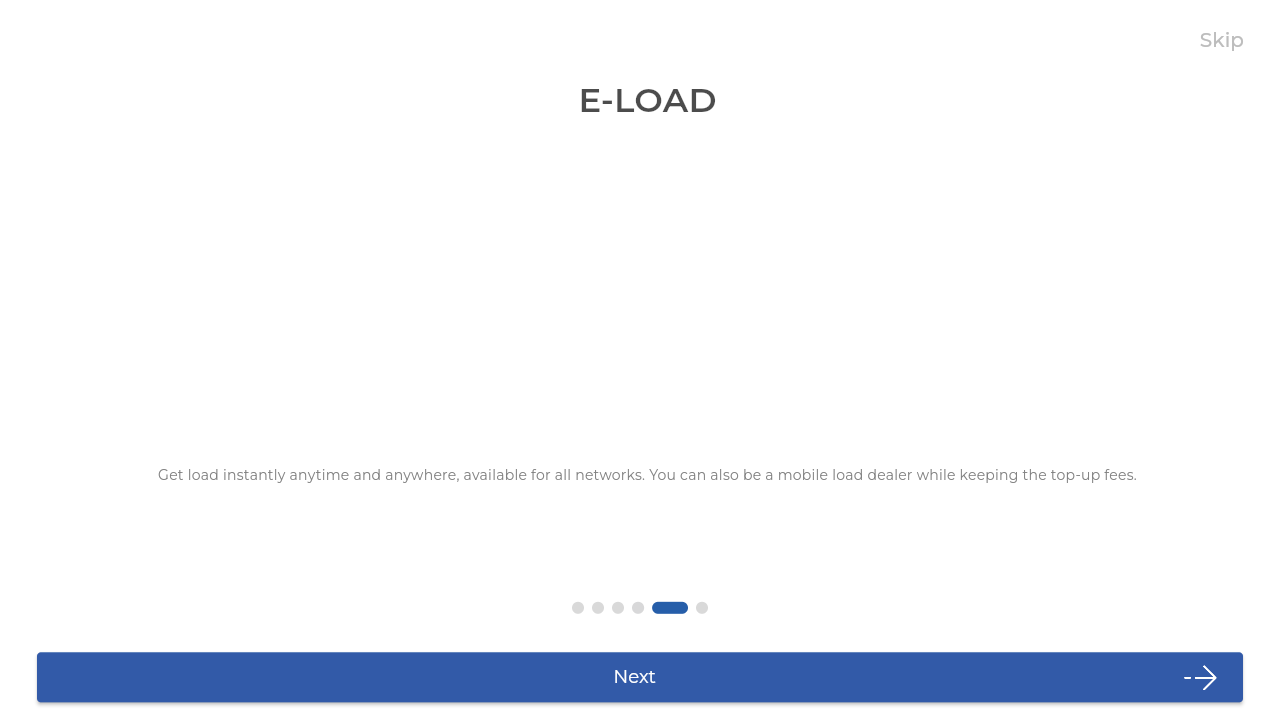

Waited for onboarding screen 4 to transition
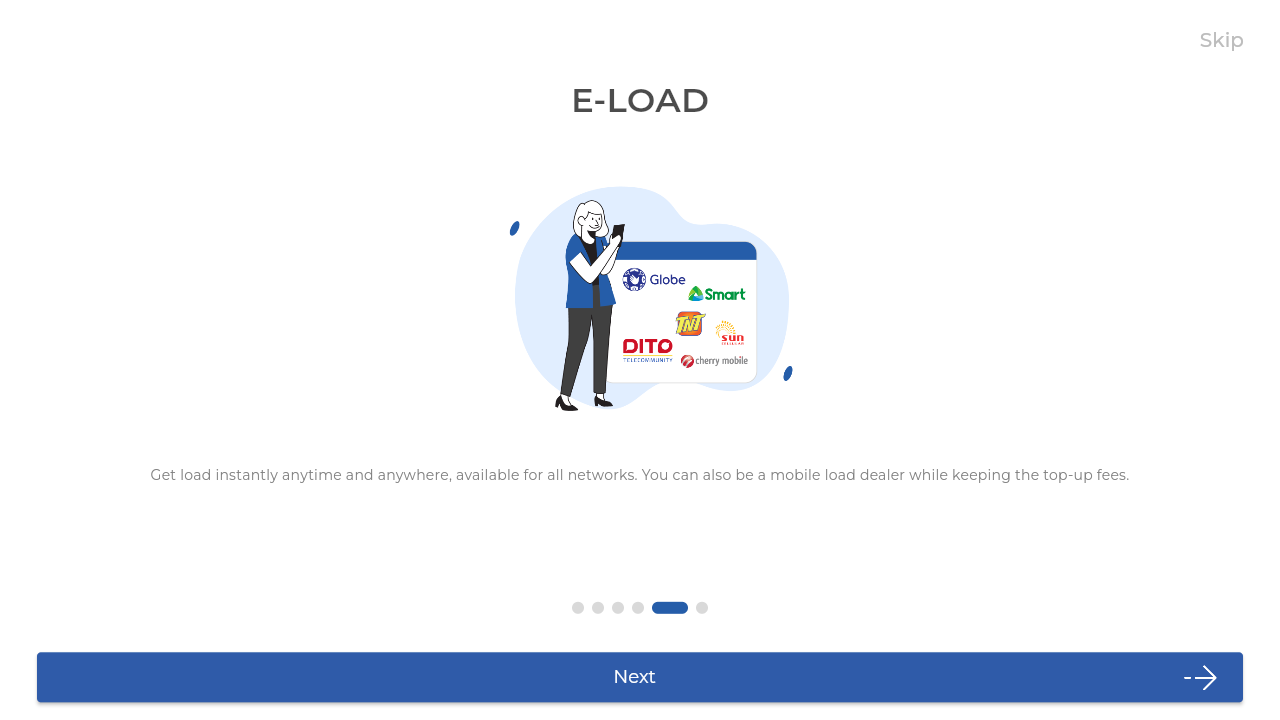

Clicked Next button on onboarding screen 5 at (640, 677) on internal:role=button[name="Next"i]
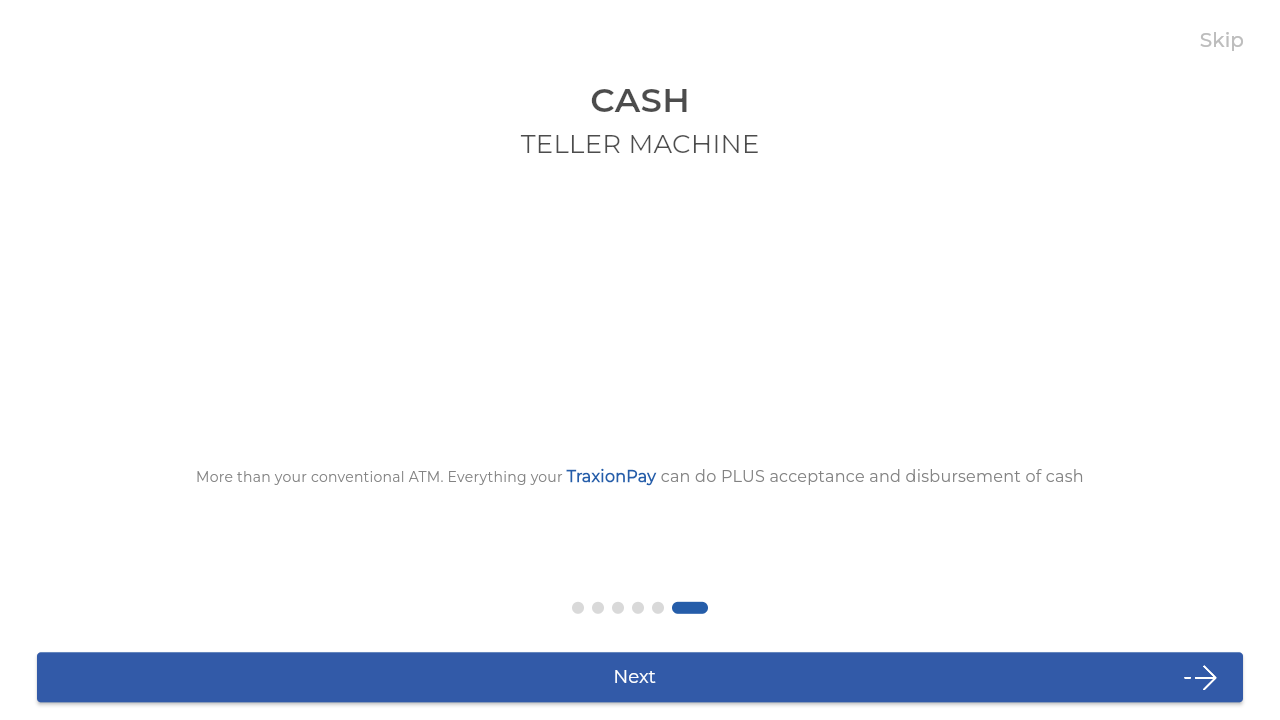

Waited for onboarding screen 5 to transition
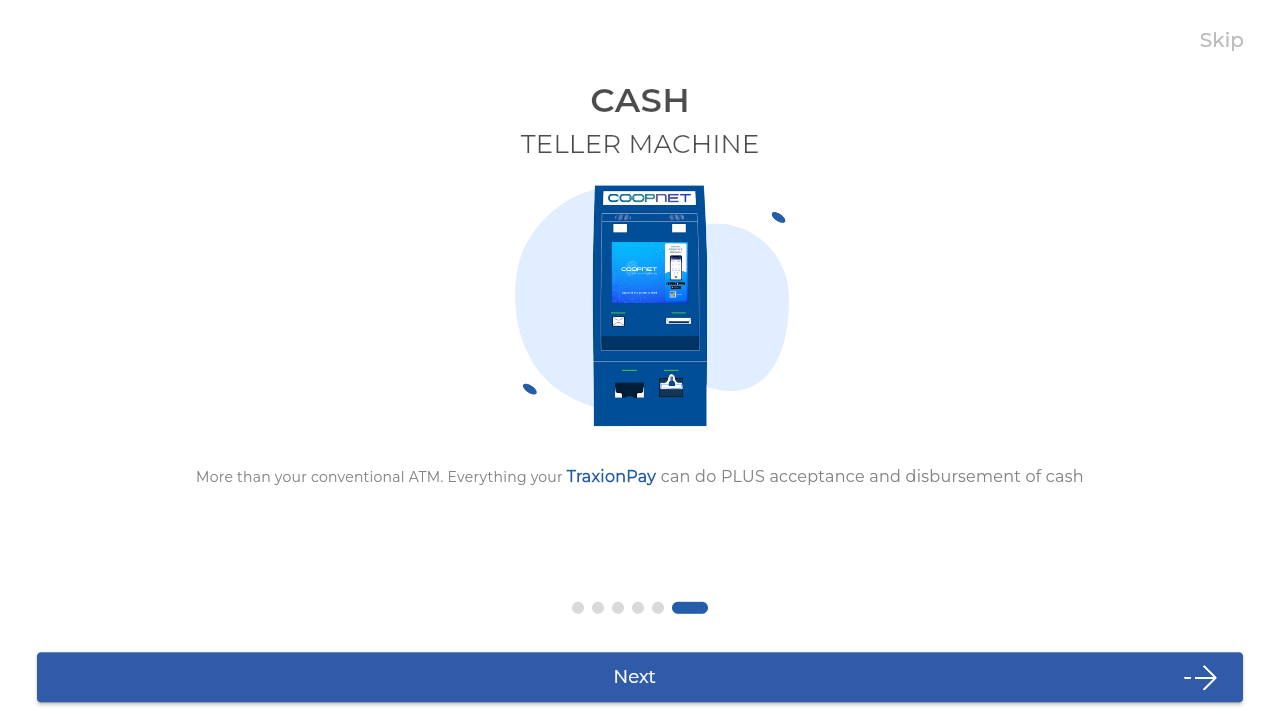

Clicked Next button on onboarding screen 6 at (640, 677) on internal:role=button[name="Next"i]
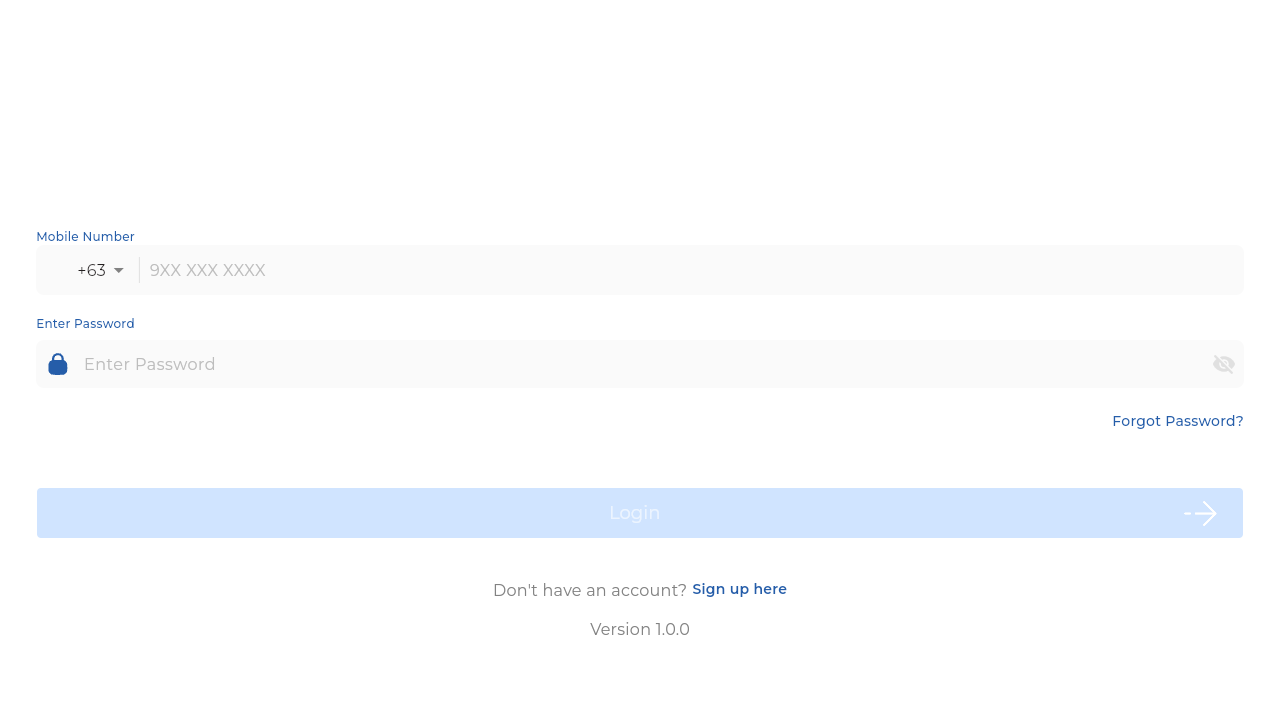

Waited for onboarding screen 6 to transition
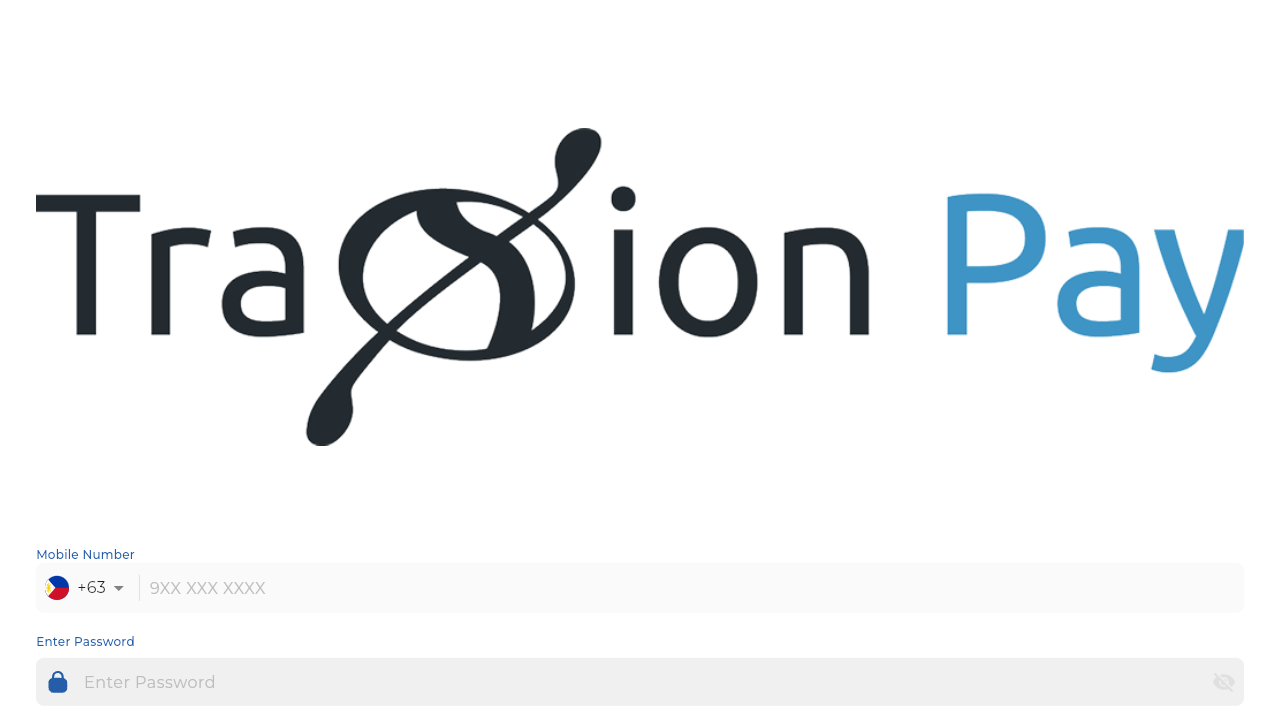

Redirected to login page after completing onboarding
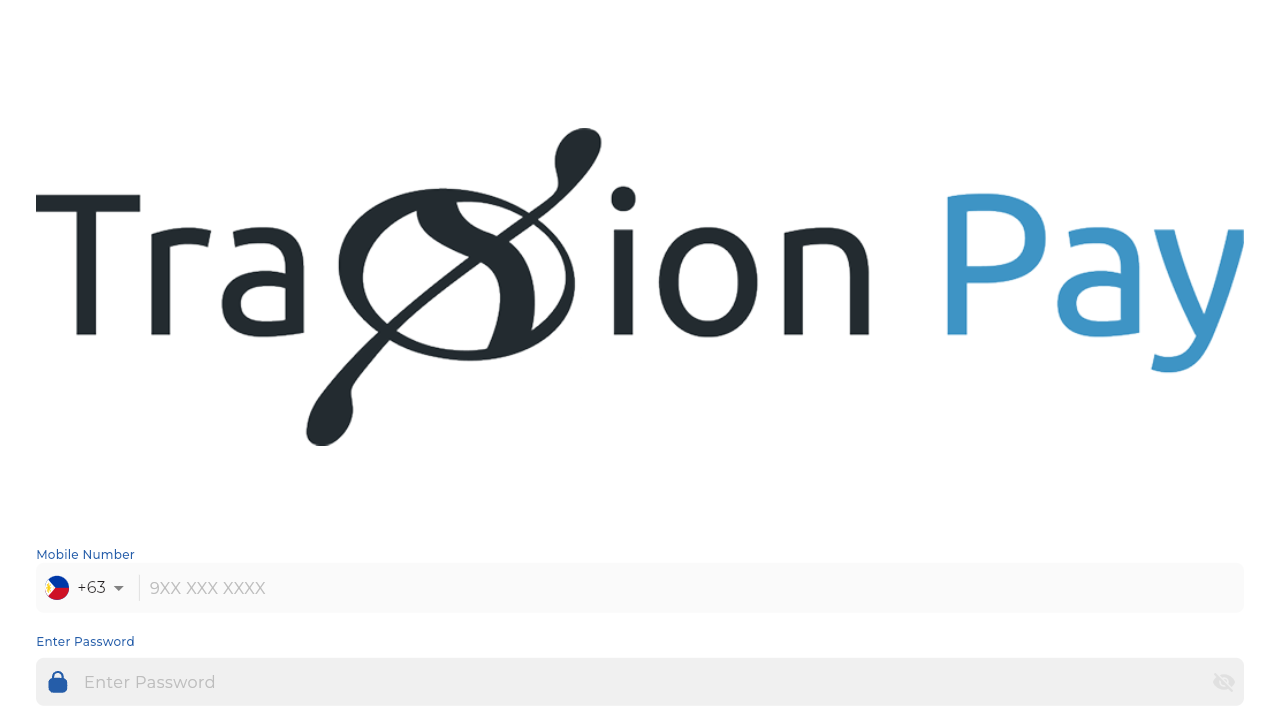

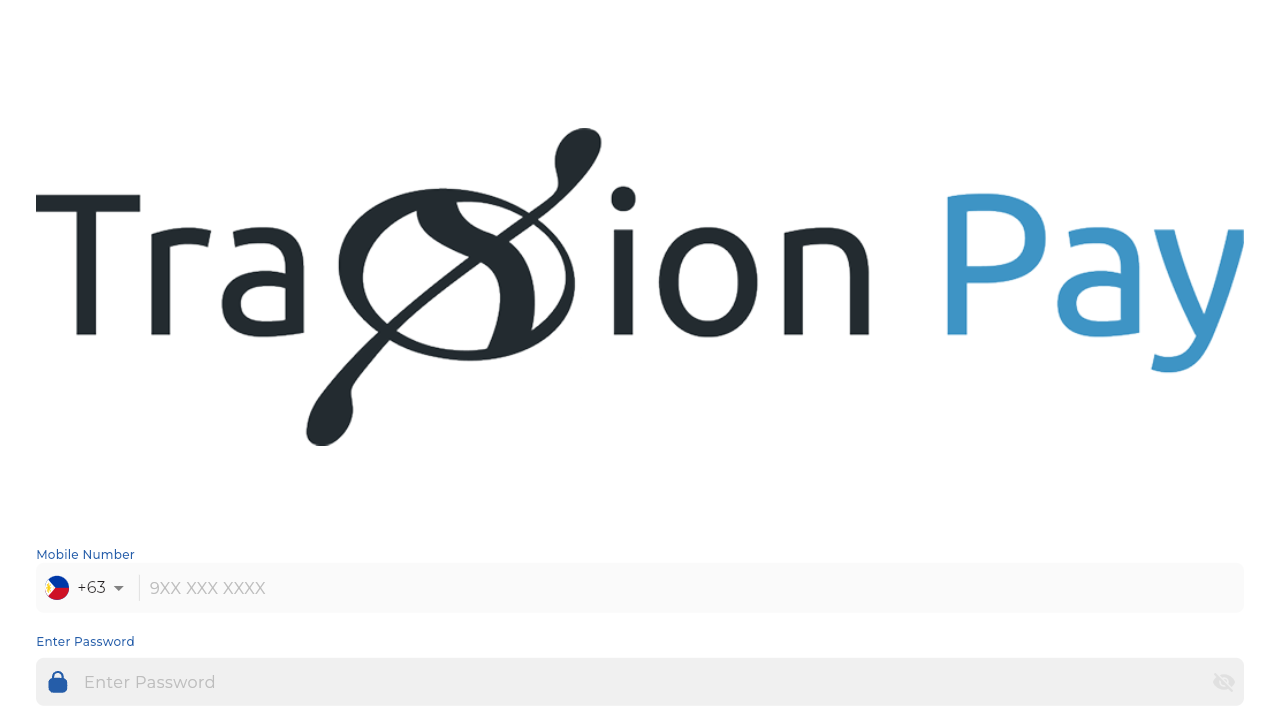